Tests editing a todo item by double-clicking, filling new text, and pressing Enter.

Starting URL: https://demo.playwright.dev/todomvc

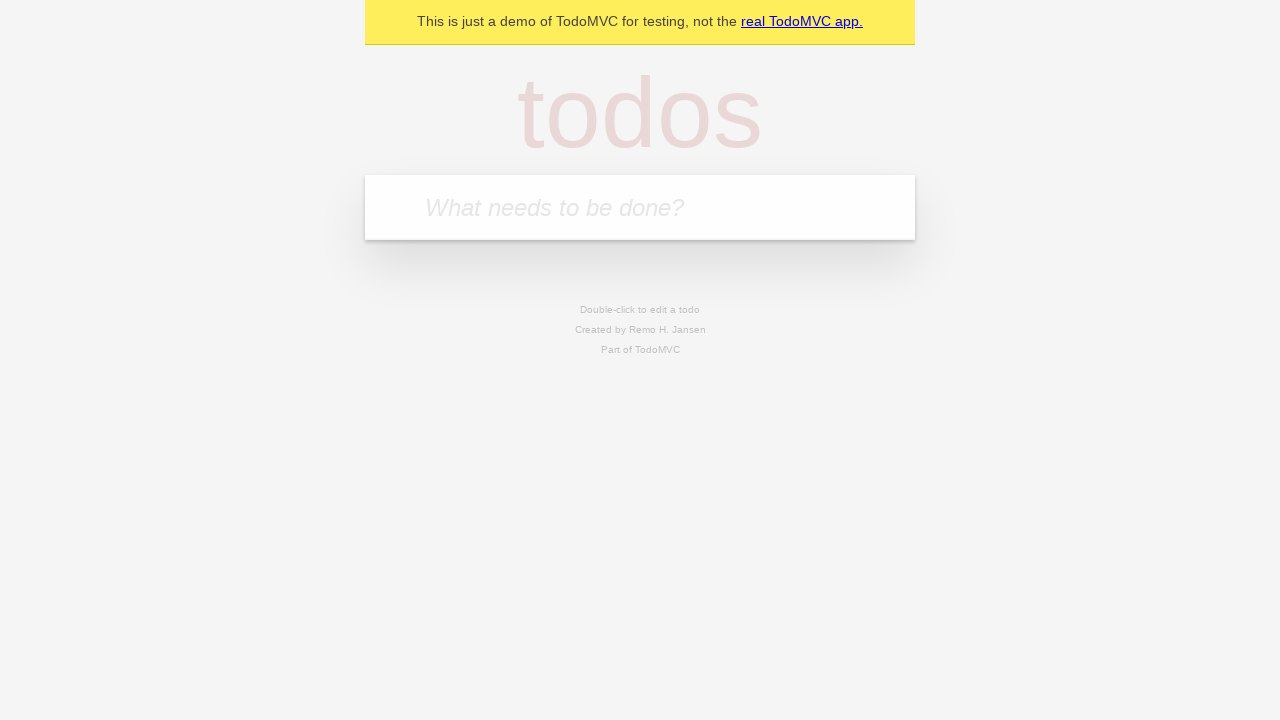

Filled todo input with 'buy some cheese' on internal:attr=[placeholder="What needs to be done?"i]
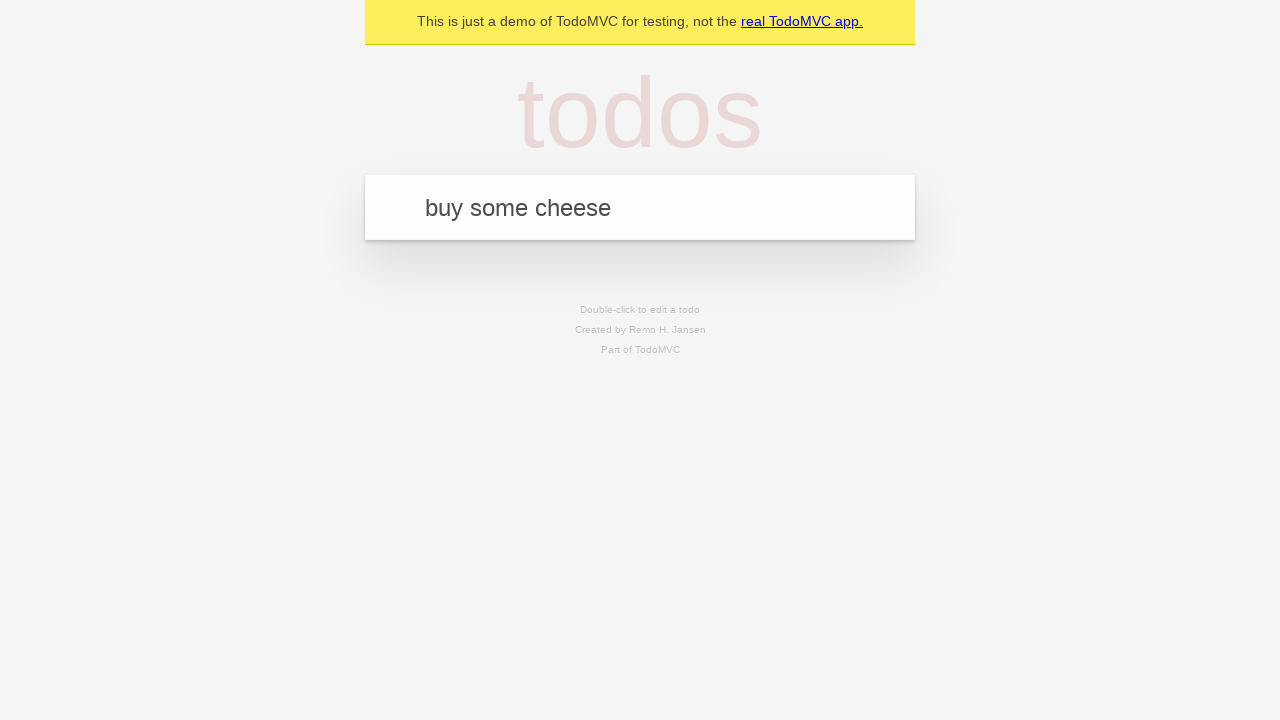

Pressed Enter to create first todo item on internal:attr=[placeholder="What needs to be done?"i]
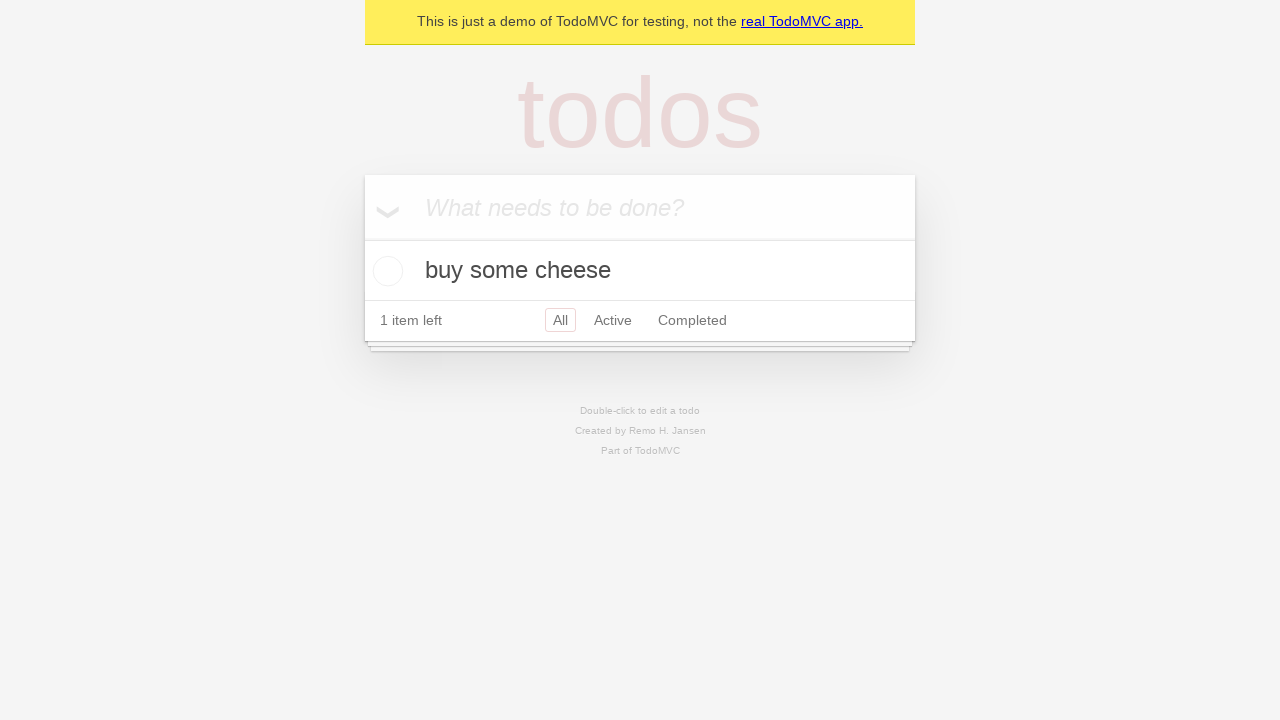

Filled todo input with 'feed the cat' on internal:attr=[placeholder="What needs to be done?"i]
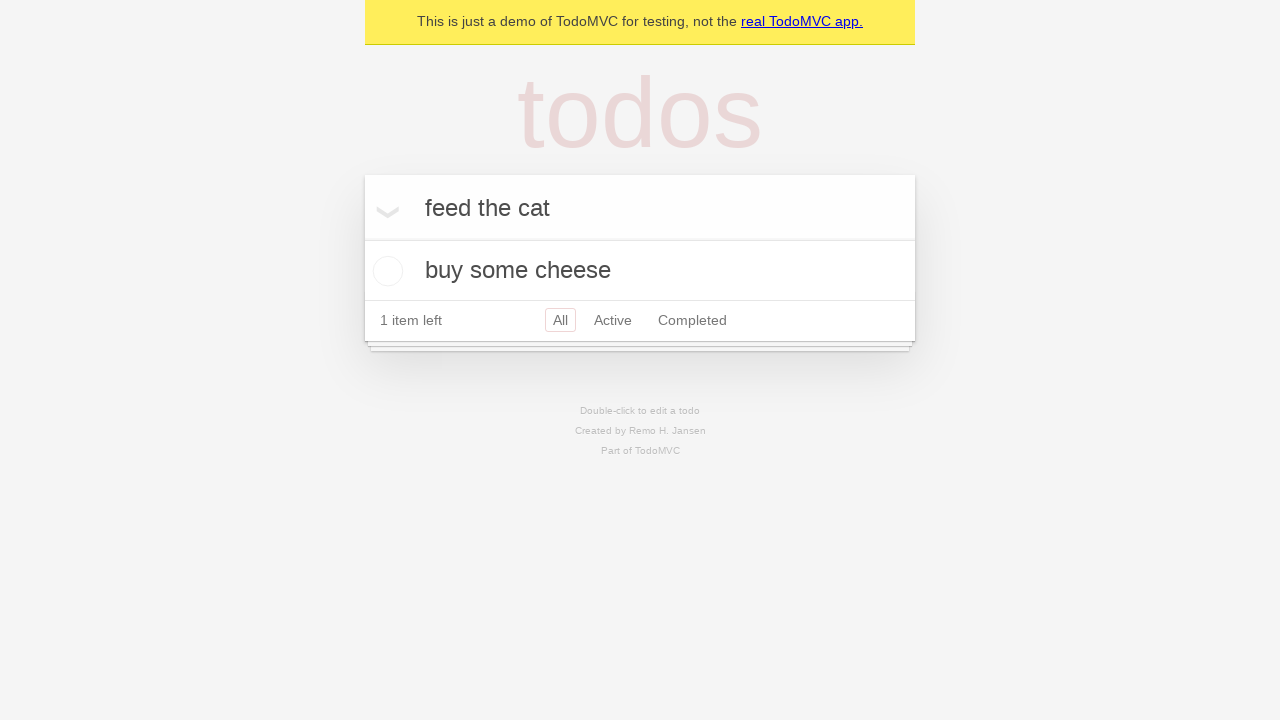

Pressed Enter to create second todo item on internal:attr=[placeholder="What needs to be done?"i]
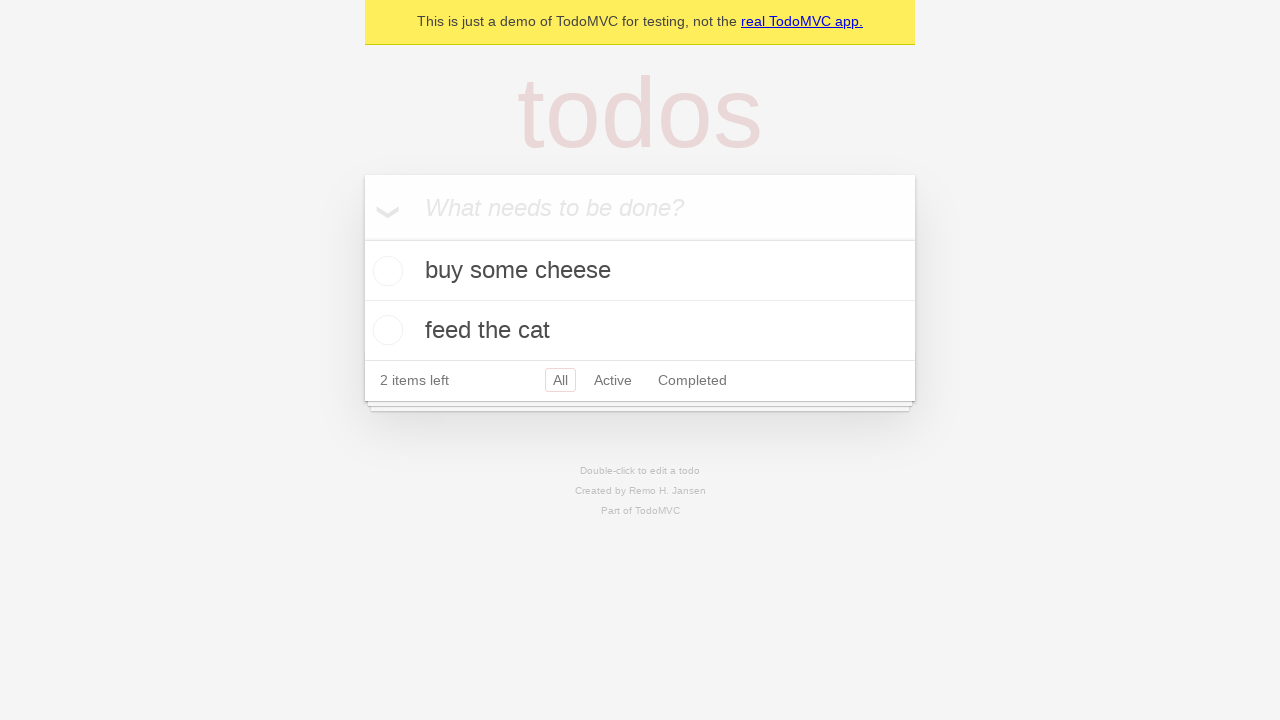

Filled todo input with 'book a doctors appointment' on internal:attr=[placeholder="What needs to be done?"i]
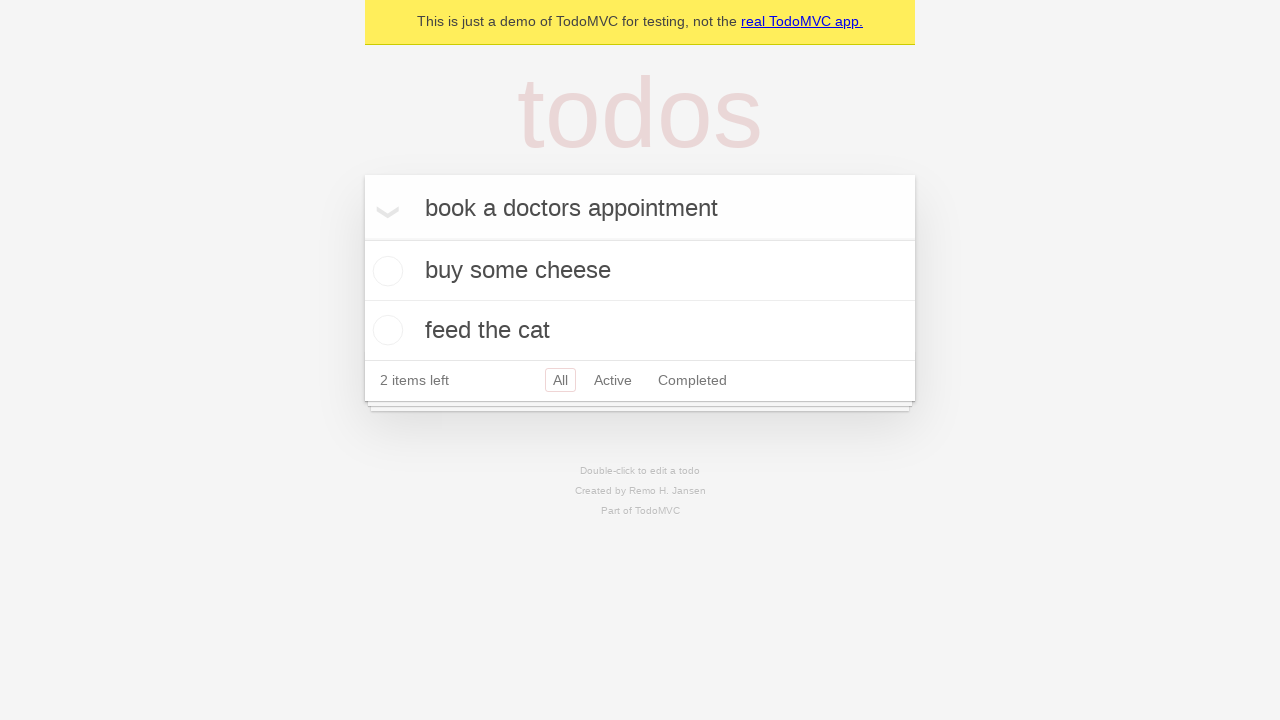

Pressed Enter to create third todo item on internal:attr=[placeholder="What needs to be done?"i]
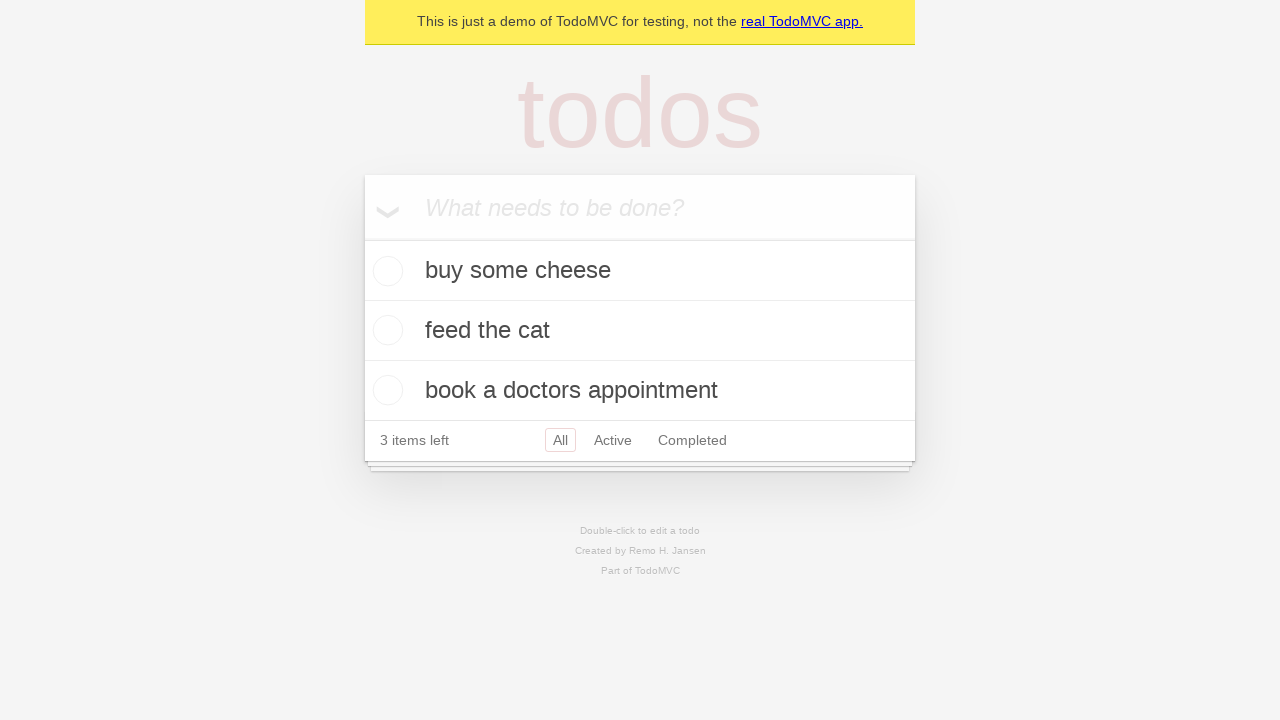

Double-clicked second todo item to enter edit mode at (640, 331) on internal:testid=[data-testid="todo-item"s] >> nth=1
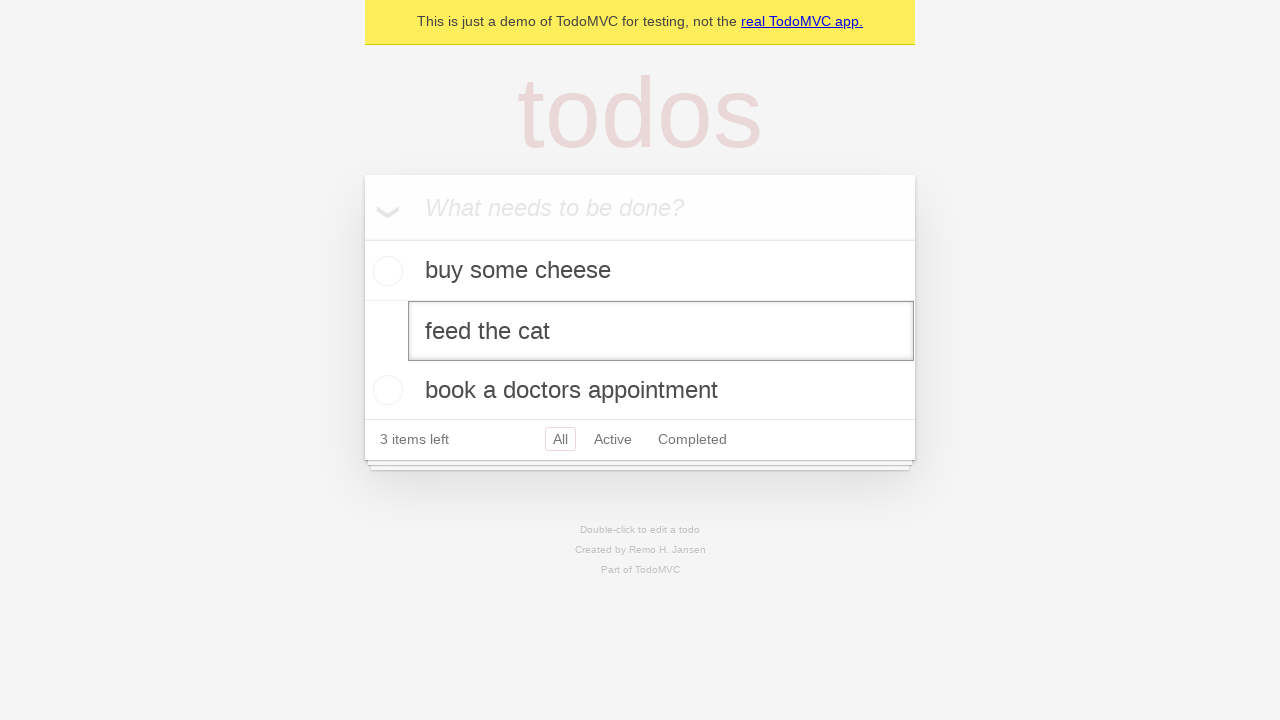

Filled edit textbox with 'buy some sausages' on internal:testid=[data-testid="todo-item"s] >> nth=1 >> internal:role=textbox[nam
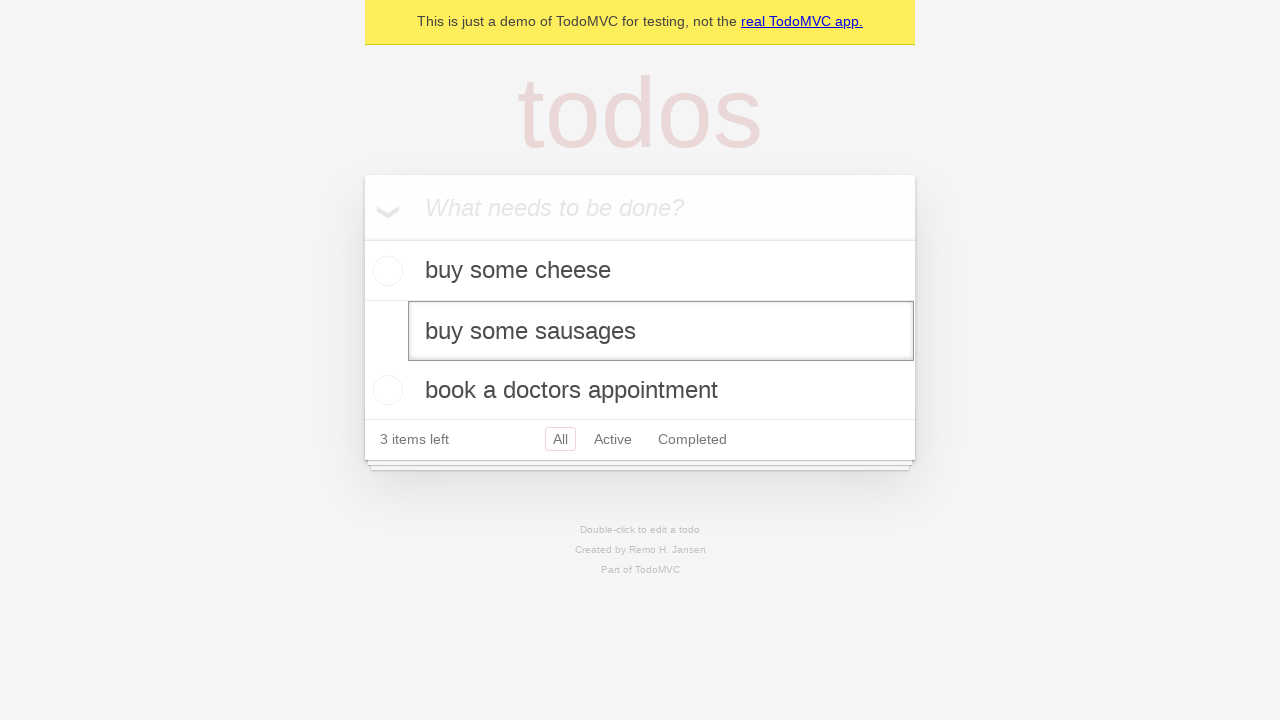

Pressed Enter to confirm edit and save new todo text on internal:testid=[data-testid="todo-item"s] >> nth=1 >> internal:role=textbox[nam
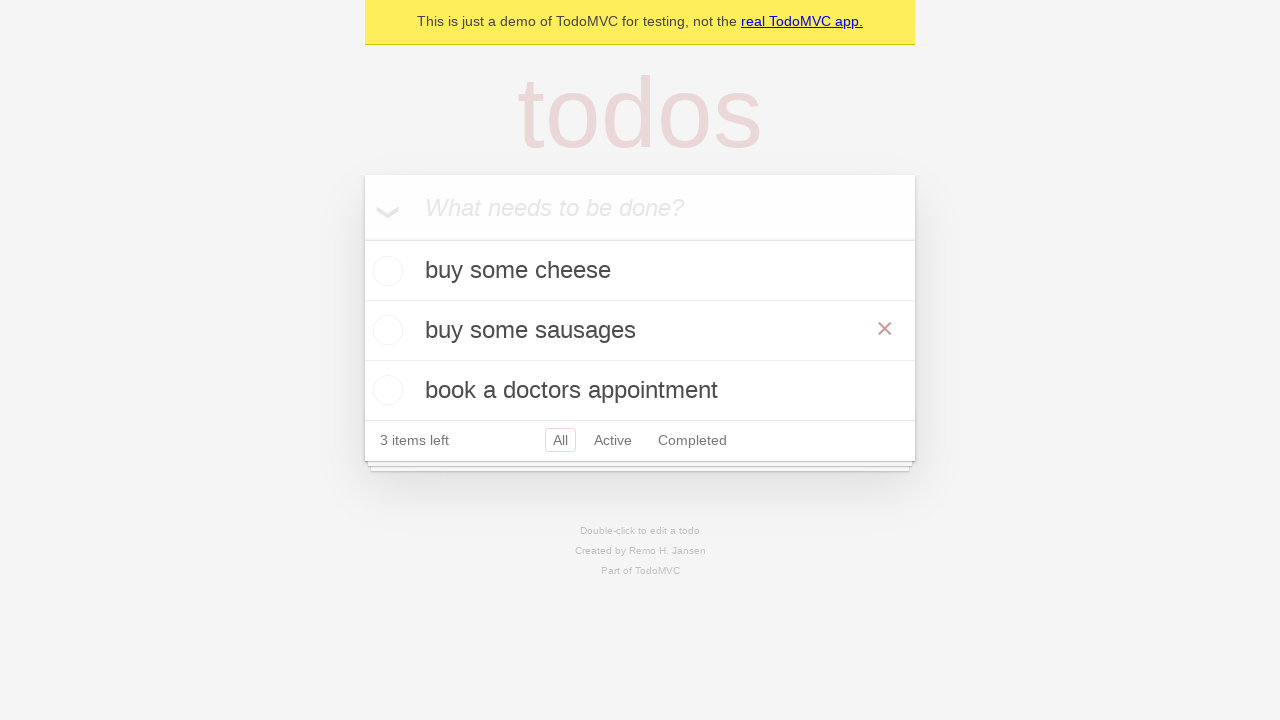

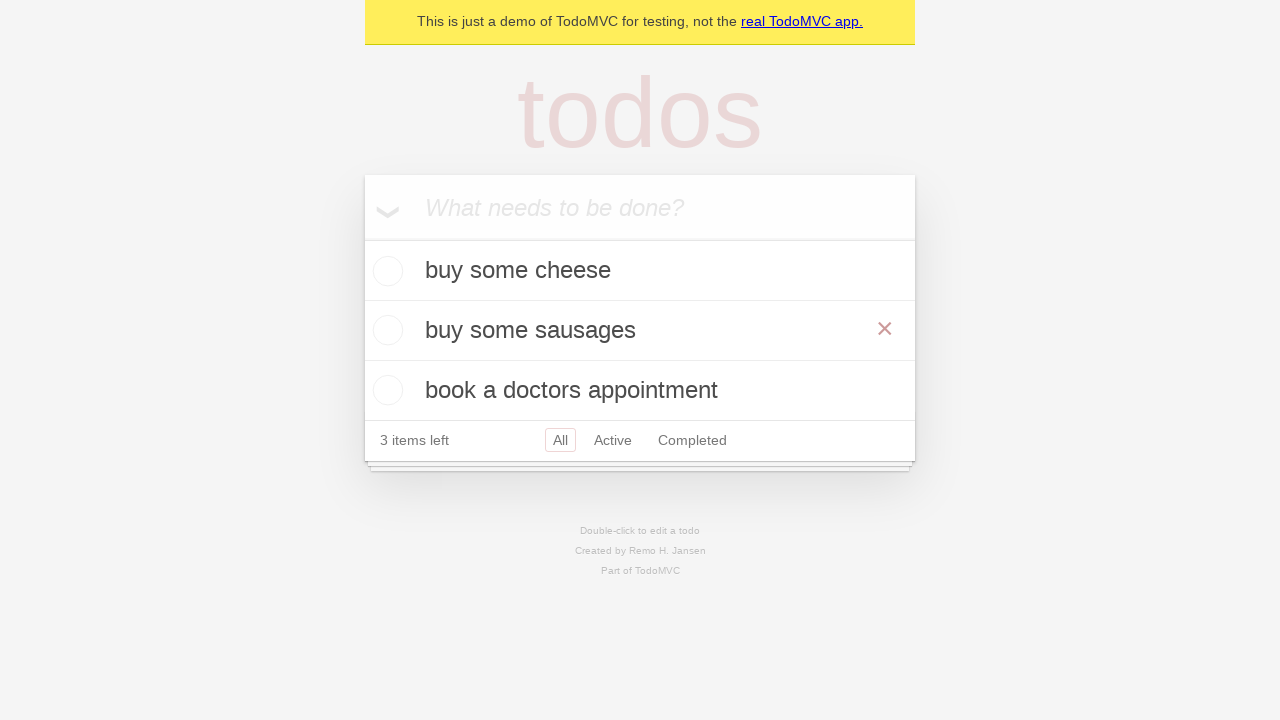